Tests entering a date directly into the date text box by typing a date string

Starting URL: https://kristinek.github.io/site/examples/actions

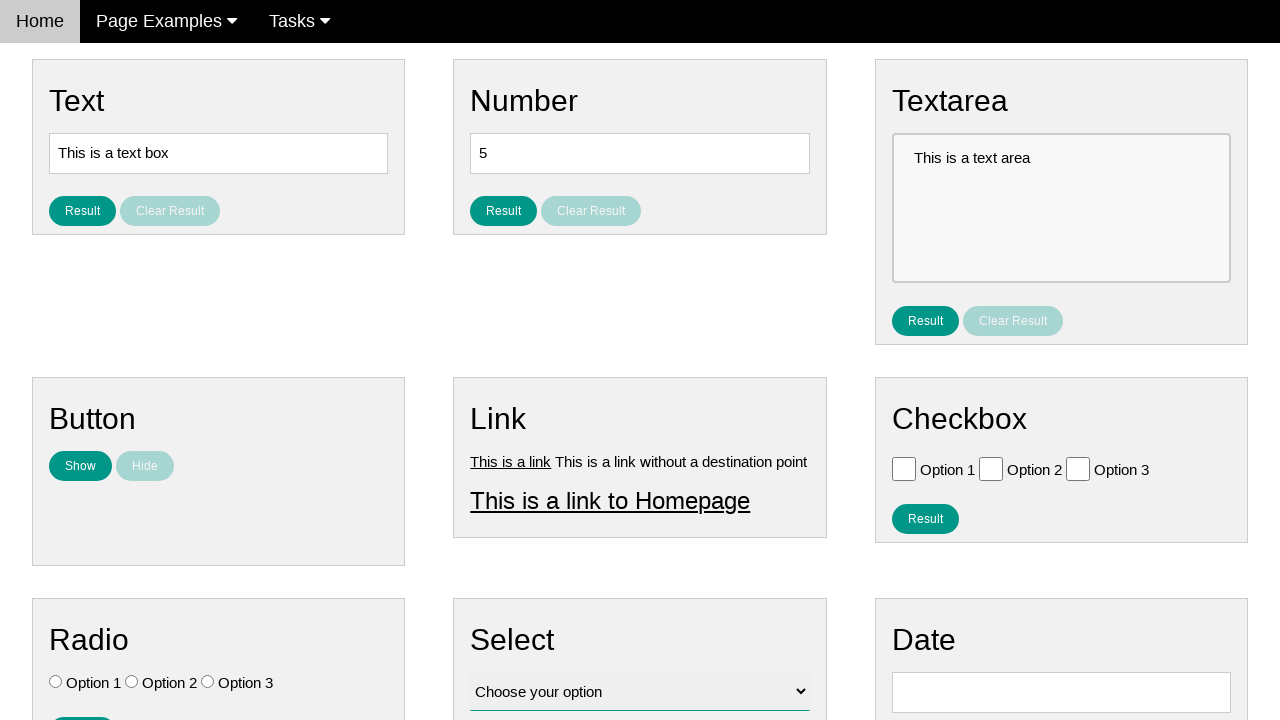

Located date input field with ID 'vfb-8'
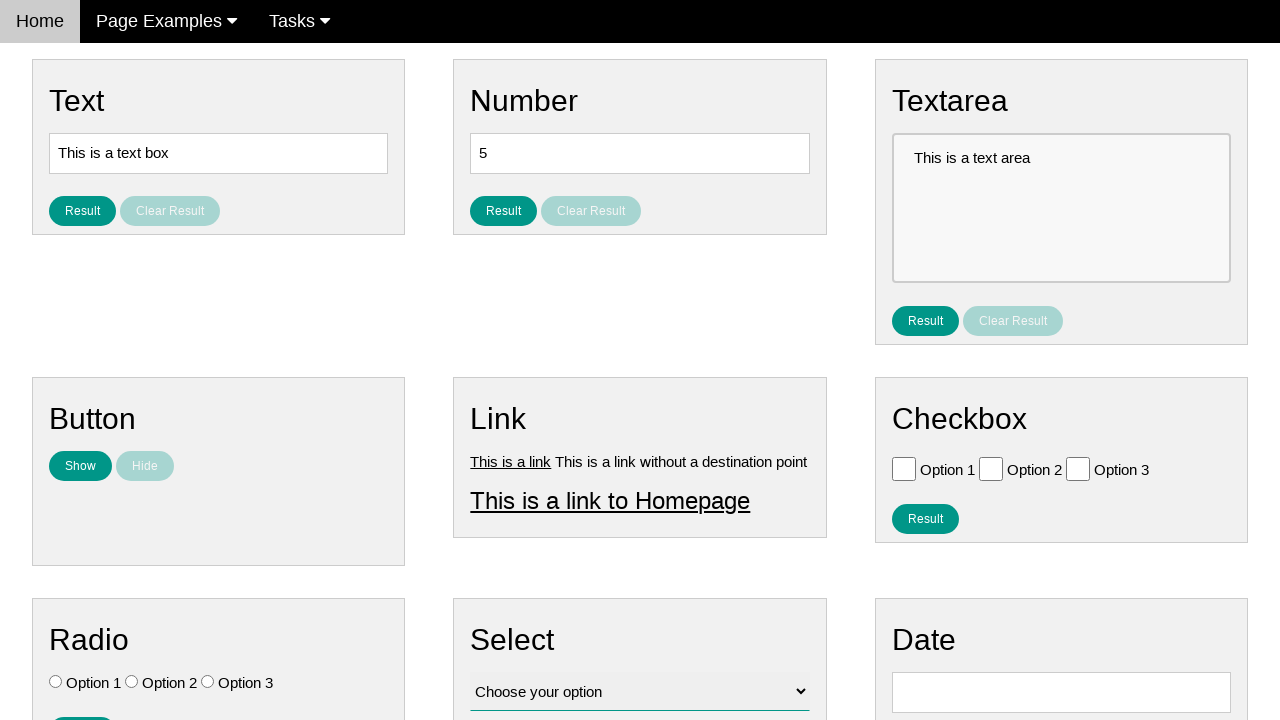

Cleared the date input field on #vfb-8
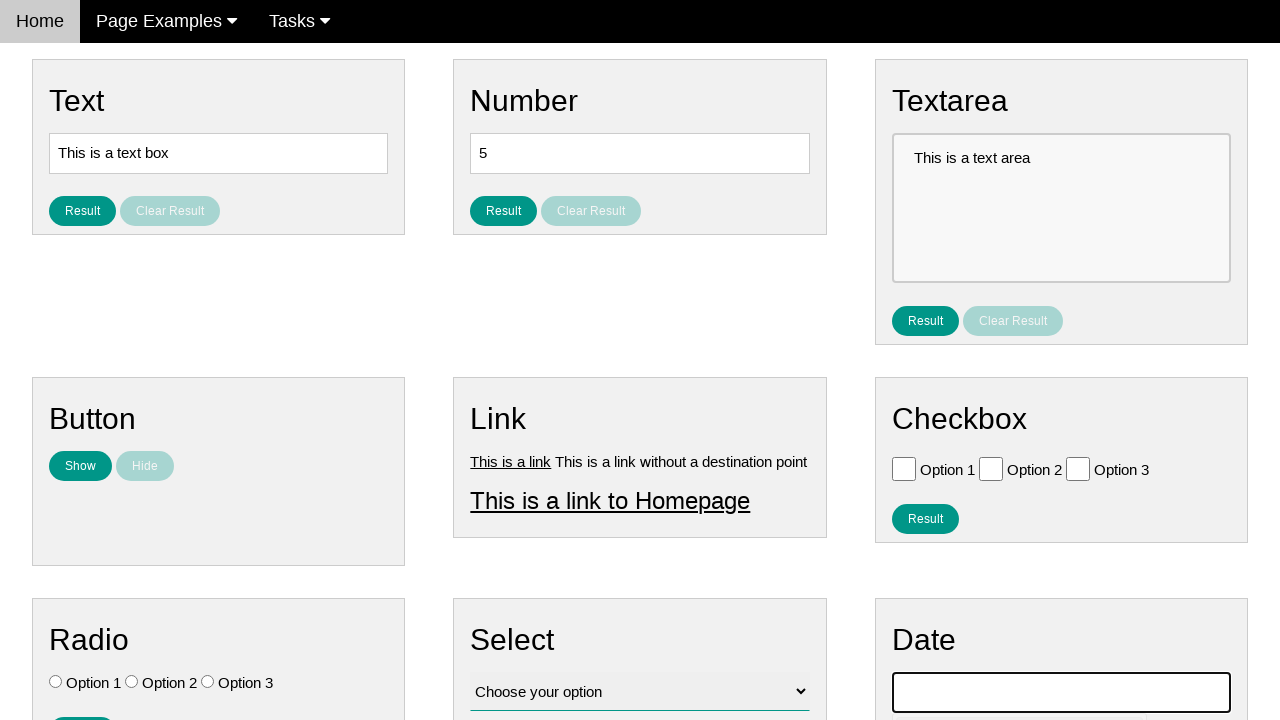

Entered date '12/15/2014' into the date text box on #vfb-8
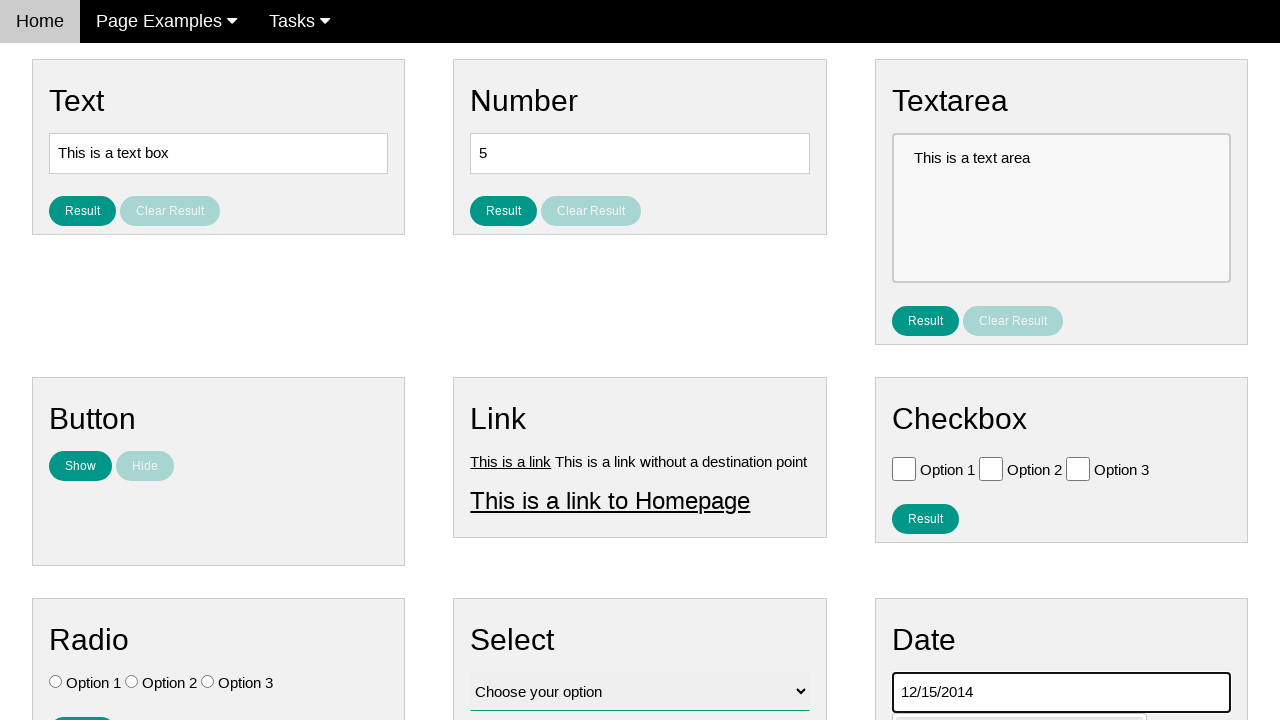

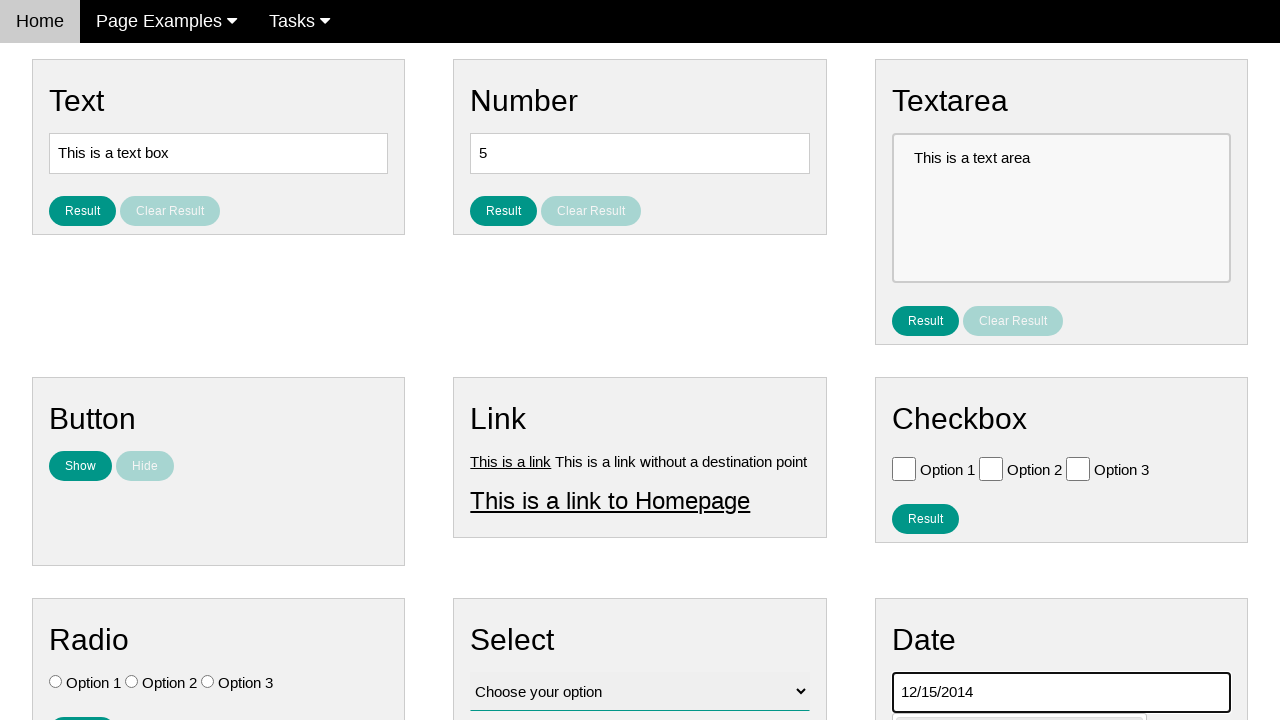